Tests JavaScript alert handling by triggering different types of alerts (simple alert, confirm dialog, and prompt dialog) and interacting with them through accept, dismiss, and text input actions.

Starting URL: https://the-internet.herokuapp.com/javascript_alerts

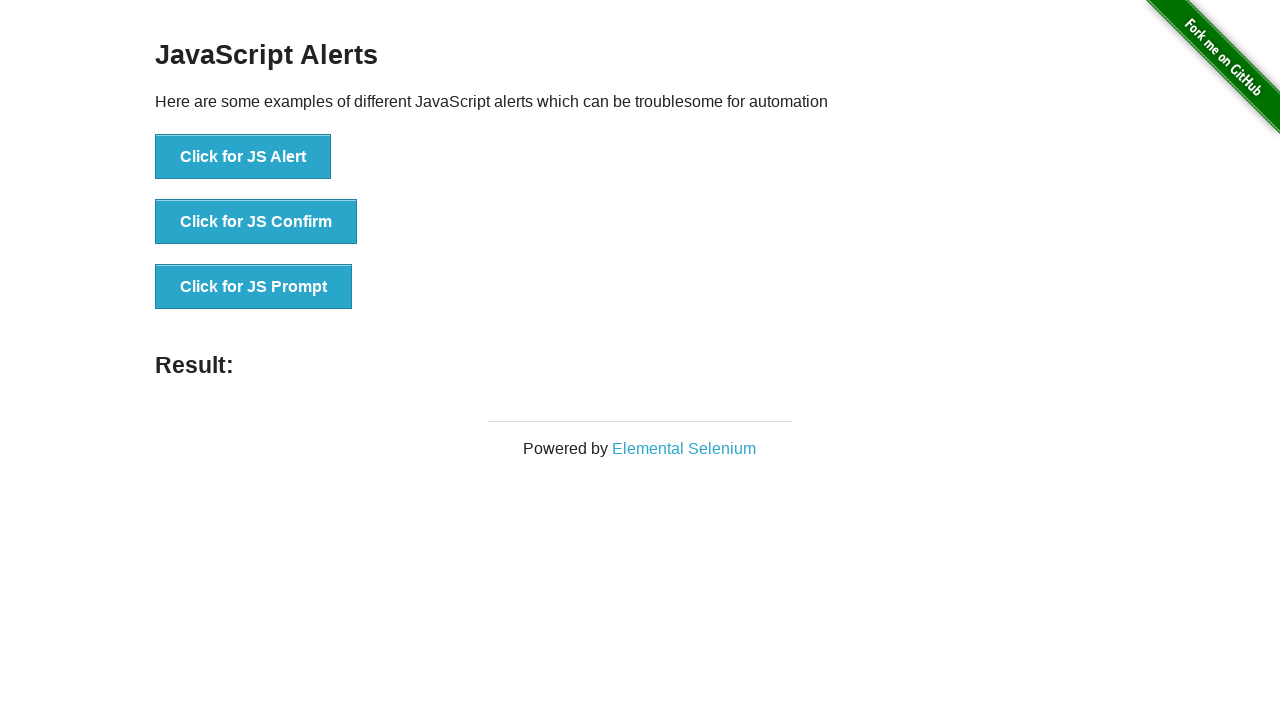

Clicked 'Click for JS Alert' button at (243, 157) on xpath=//button[text()='Click for JS Alert']
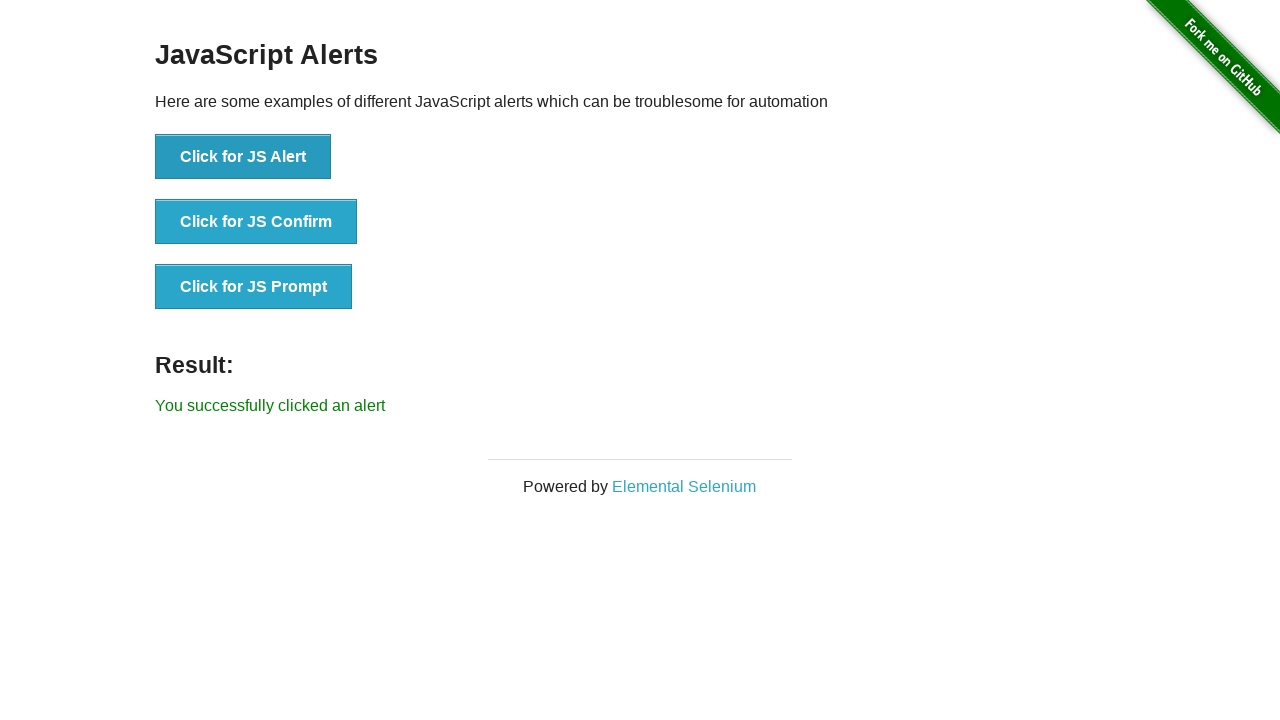

Registered dialog handler to accept alerts
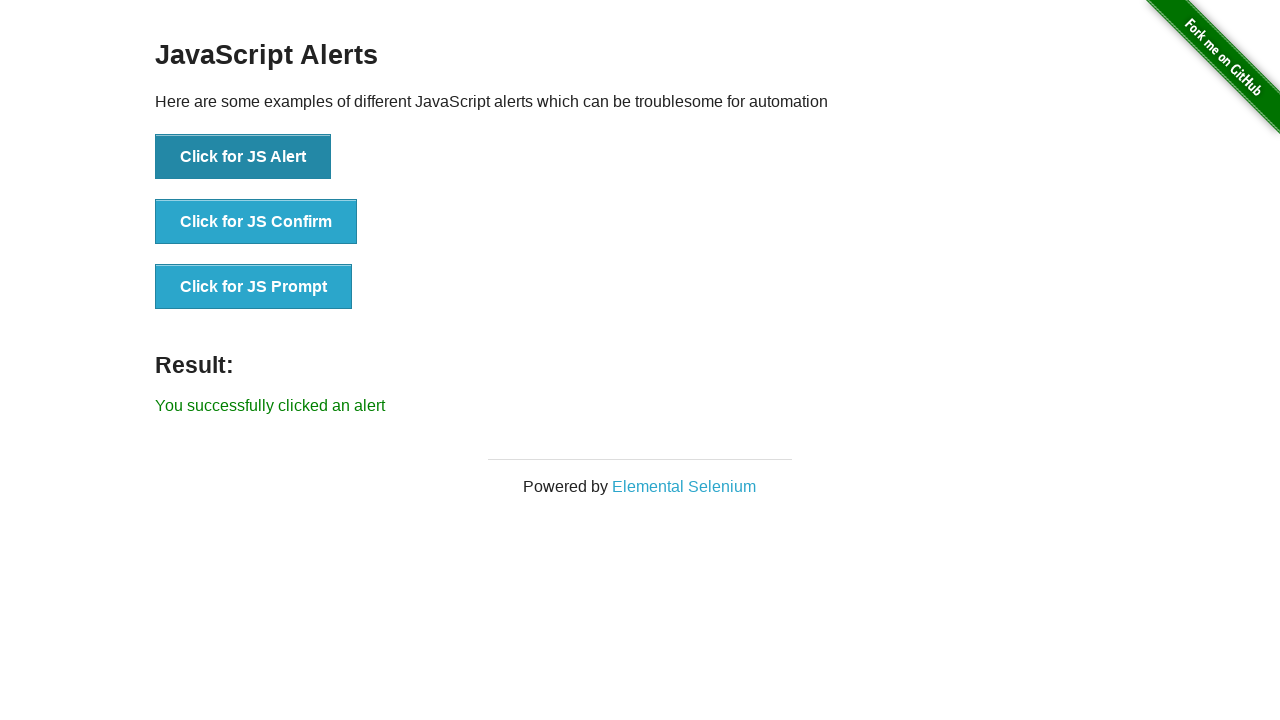

Located JS Alert button
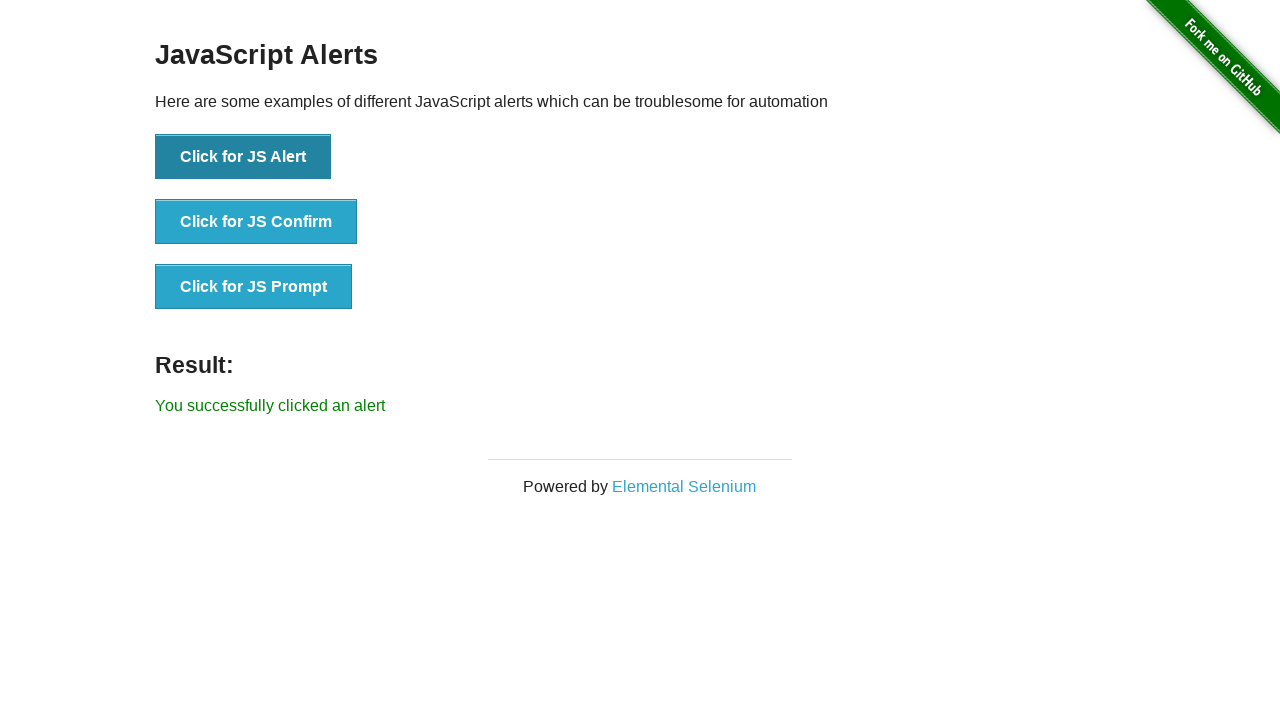

Clicked JS Alert button at (243, 157) on xpath=//button[text()='Click for JS Alert']
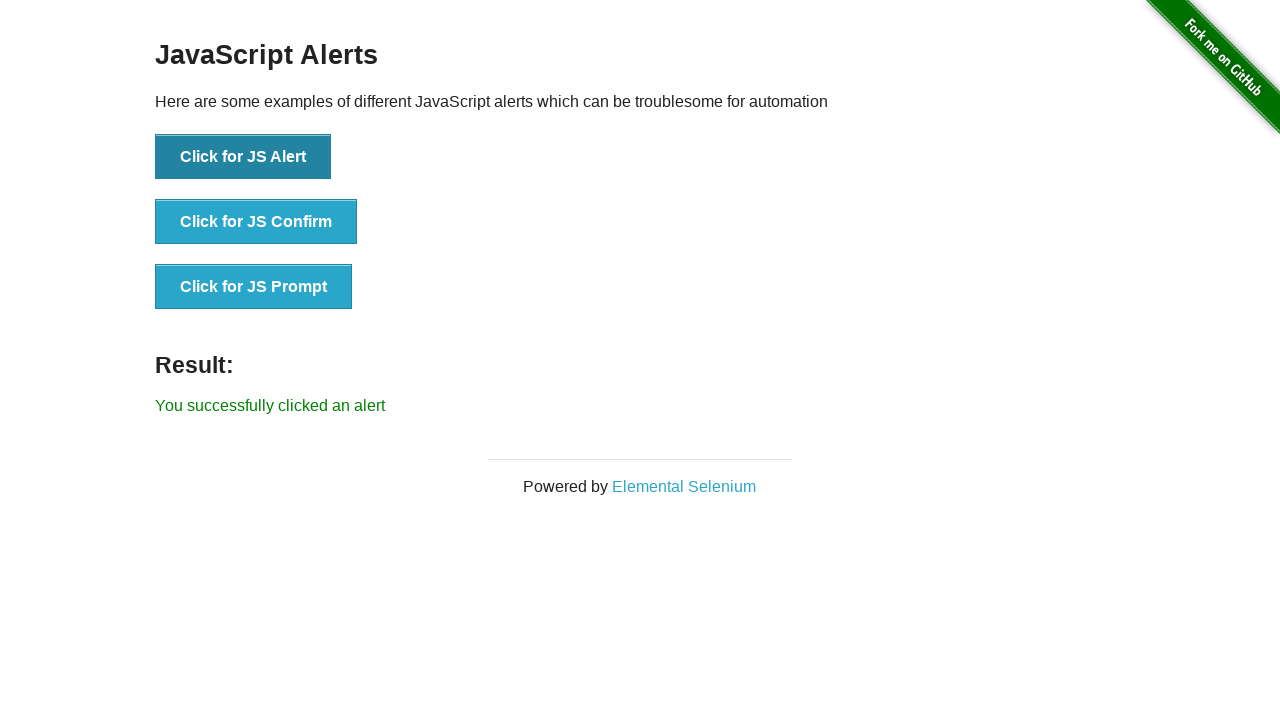

Waited 1 second for alert to appear
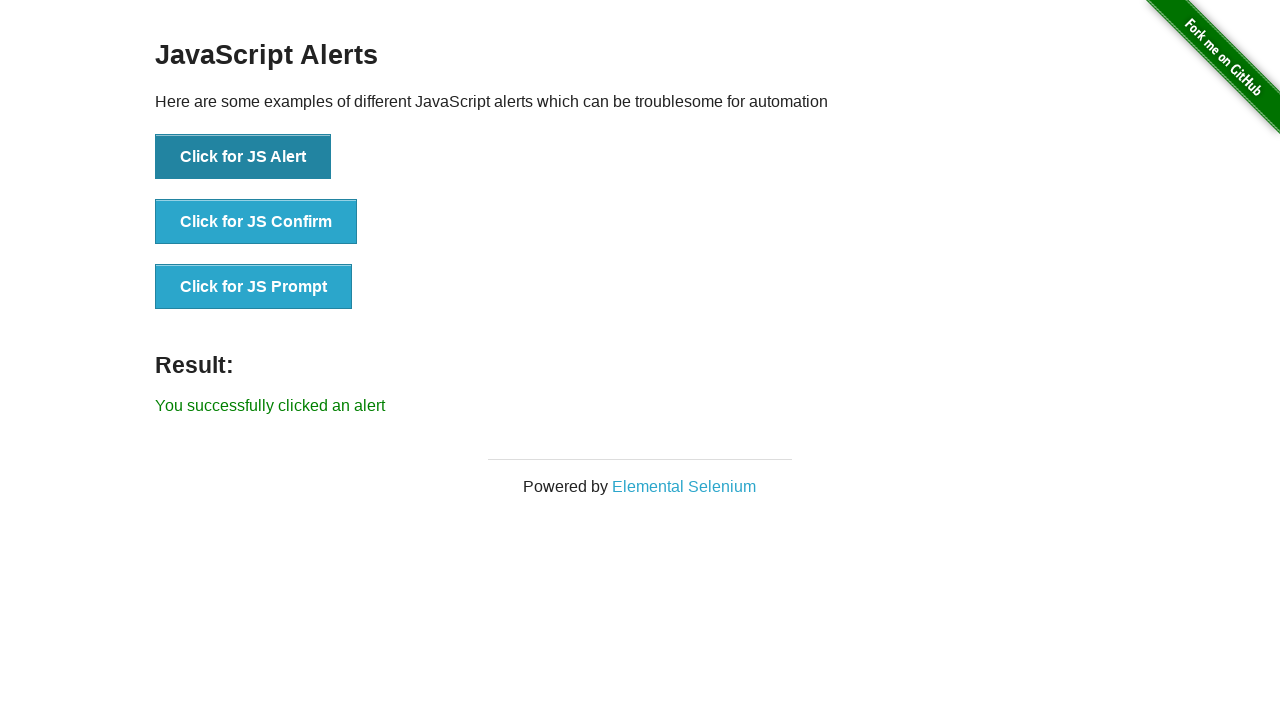

Registered dialog handler to dismiss confirm dialog
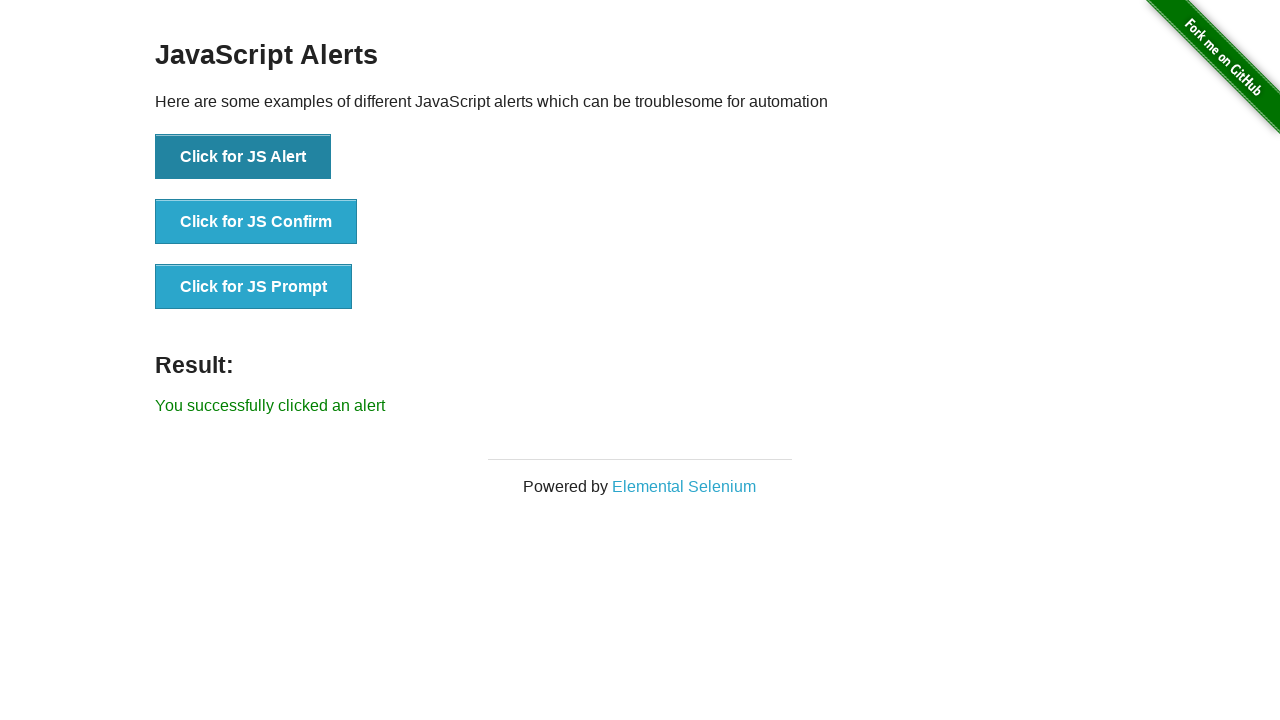

Located JS Confirm button
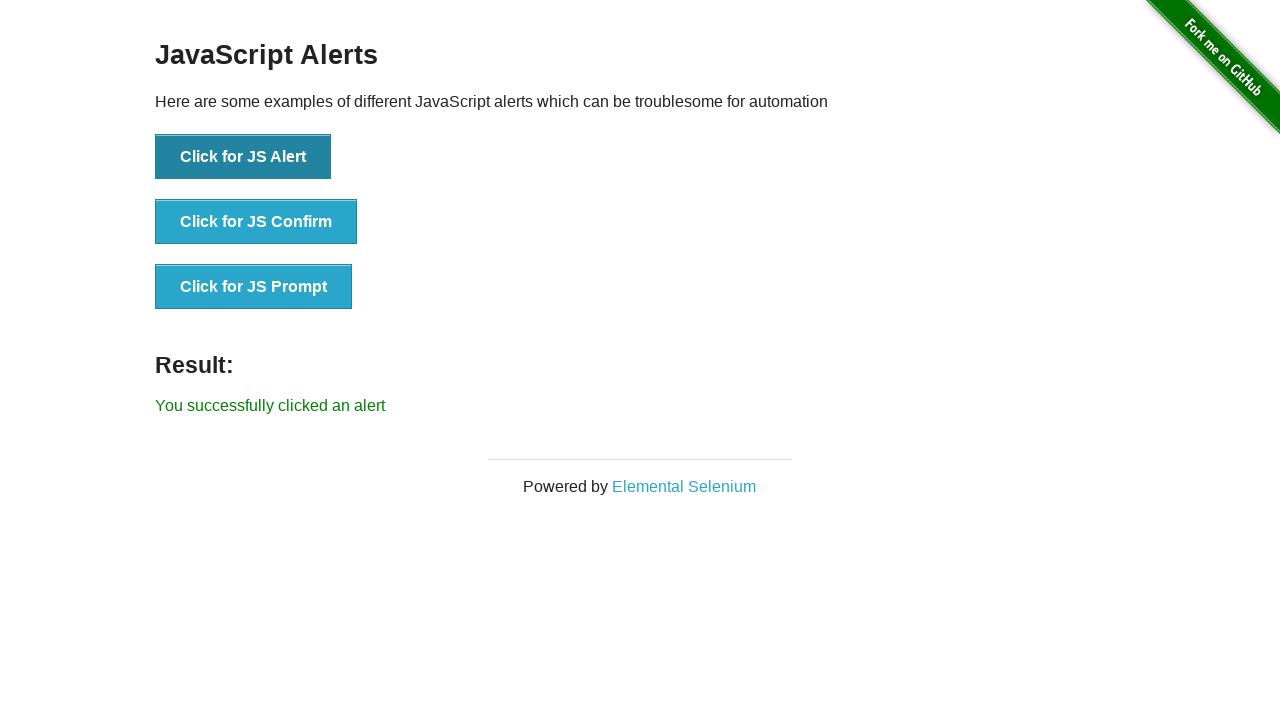

Clicked JS Confirm button to trigger confirm dialog at (256, 222) on xpath=//button[text()='Click for JS Confirm']
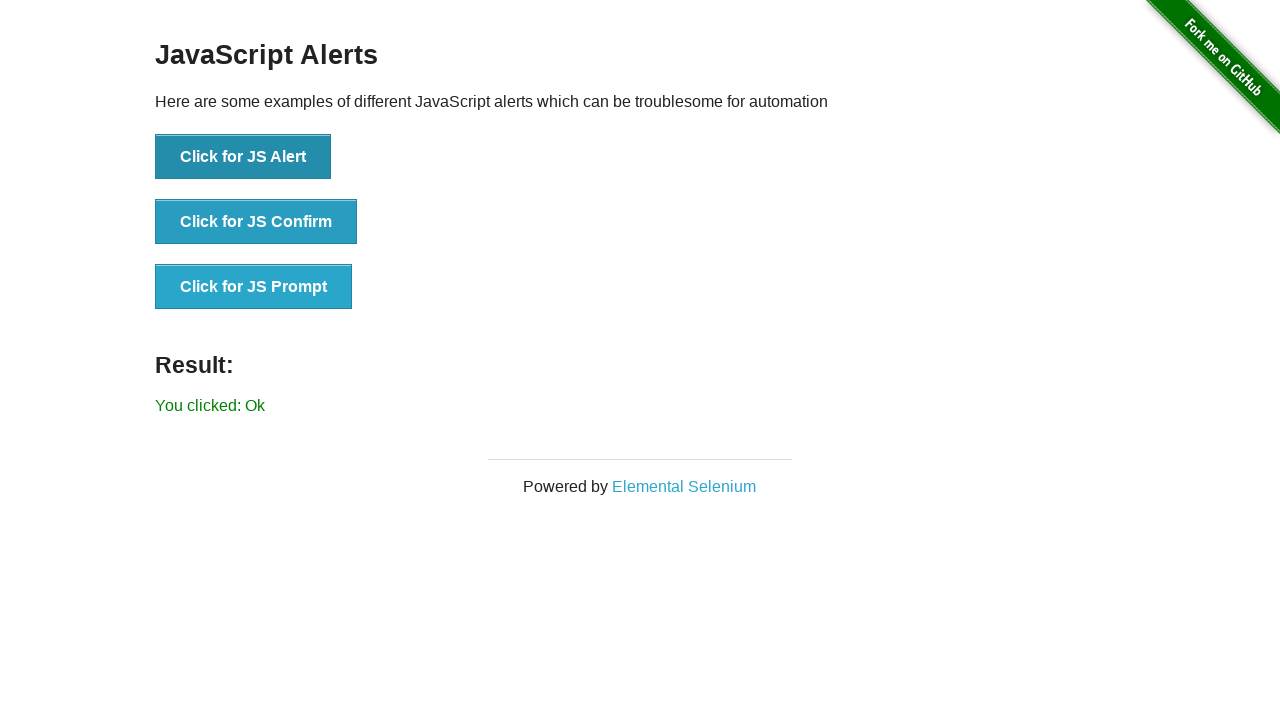

Waited 1 second for confirm dialog handling
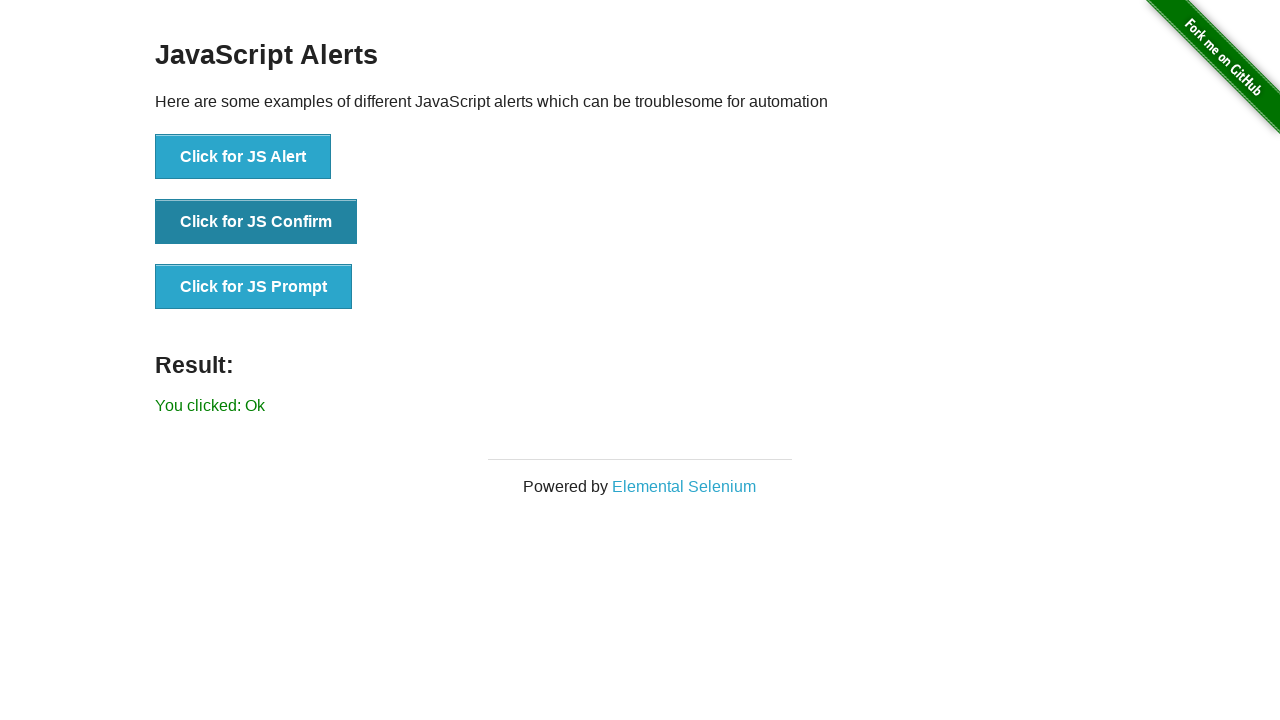

Registered dialog handler to accept confirm dialog
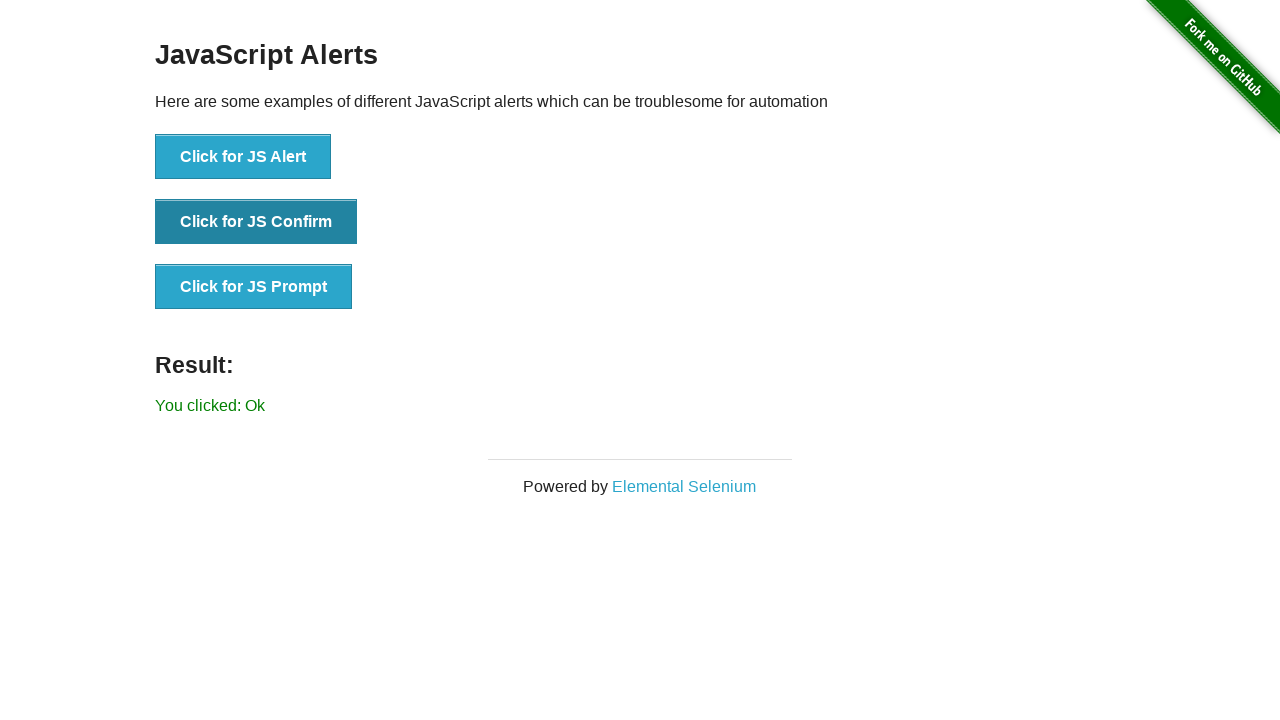

Clicked JS Confirm button again to trigger confirm dialog for accept at (256, 222) on xpath=//button[text()='Click for JS Confirm']
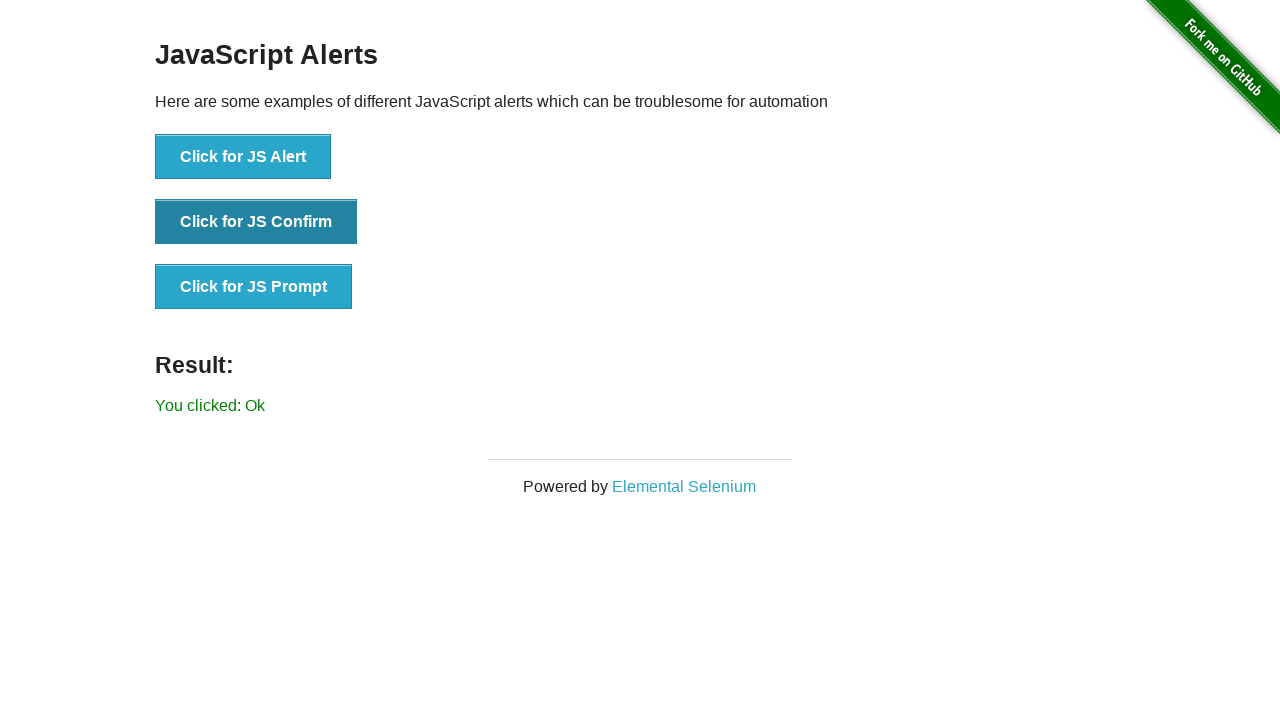

Waited 1 second for confirm dialog acceptance
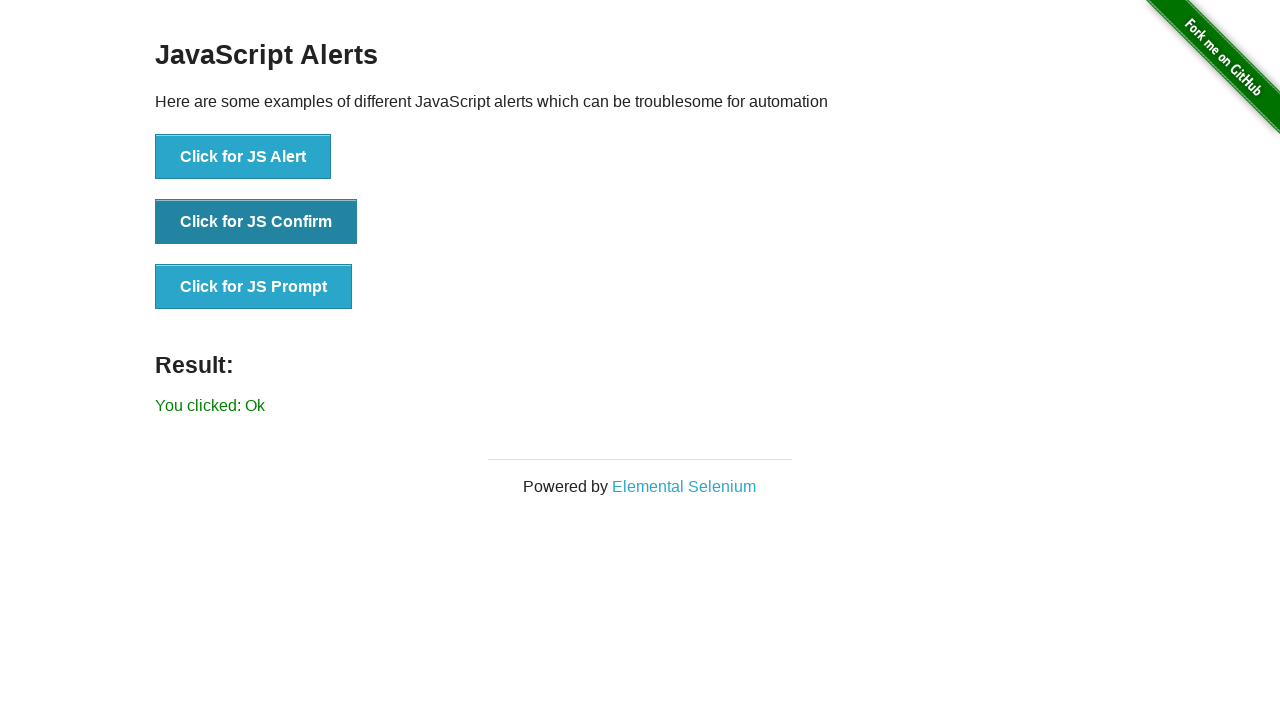

Registered dialog handler to accept prompt with text 'masum'
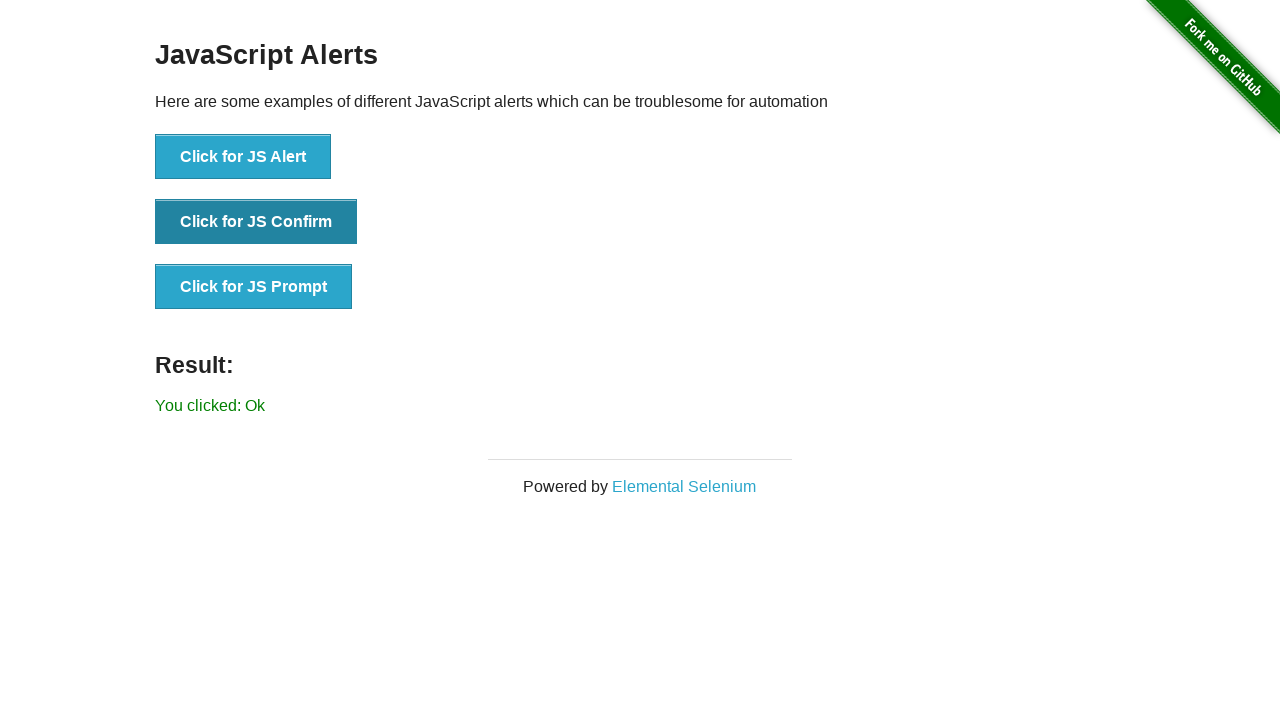

Located JS Prompt button
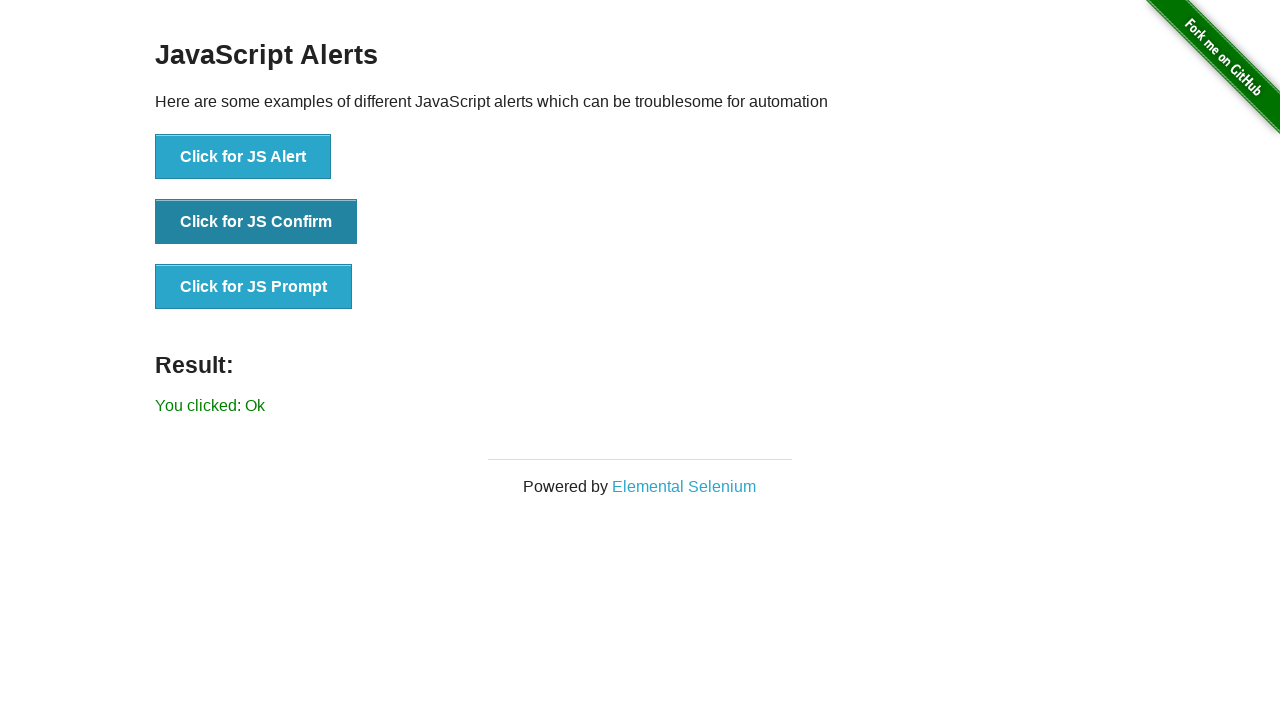

Clicked JS Prompt button to trigger prompt dialog at (254, 287) on xpath=//button[text()='Click for JS Prompt']
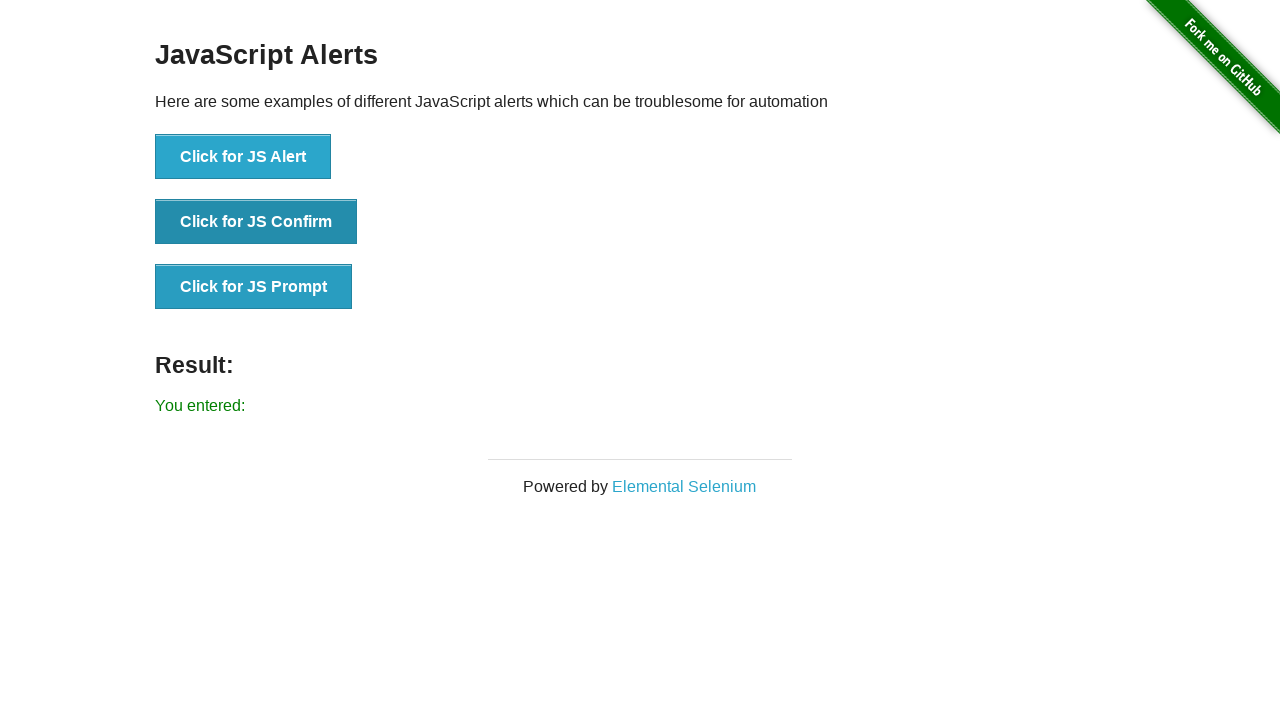

Waited 1 second for prompt dialog handling
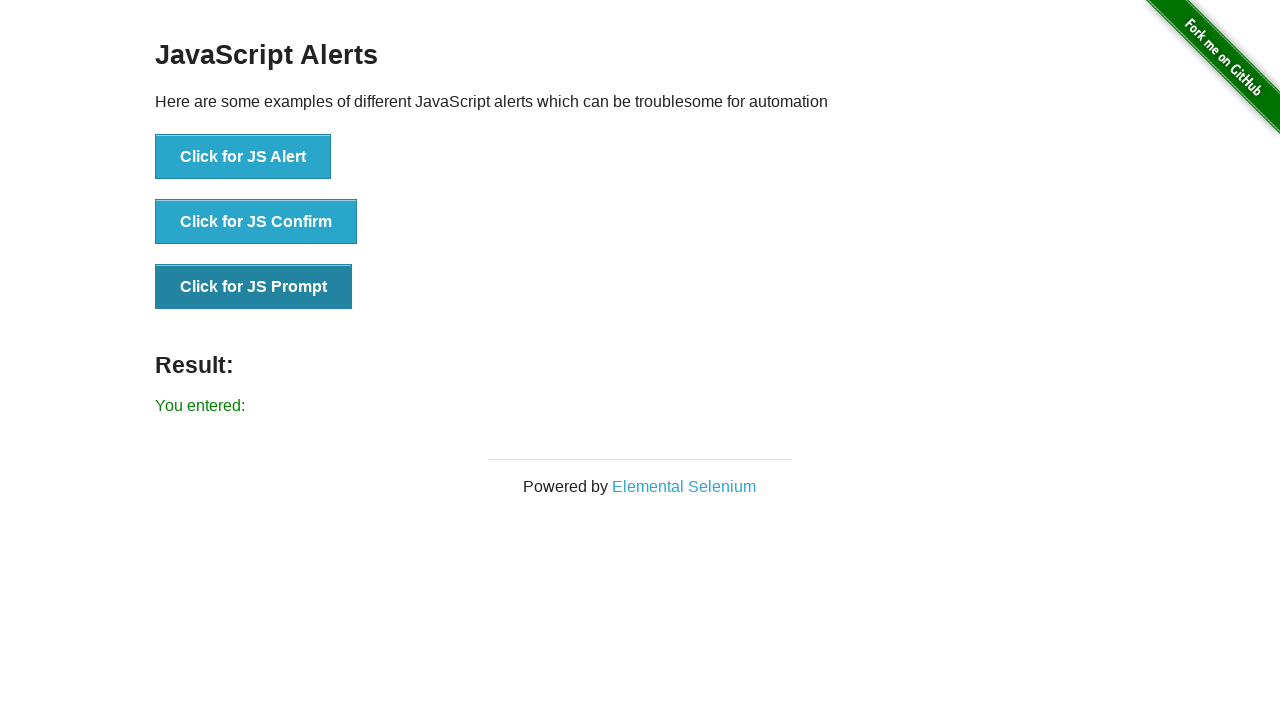

Verified result message appeared on page
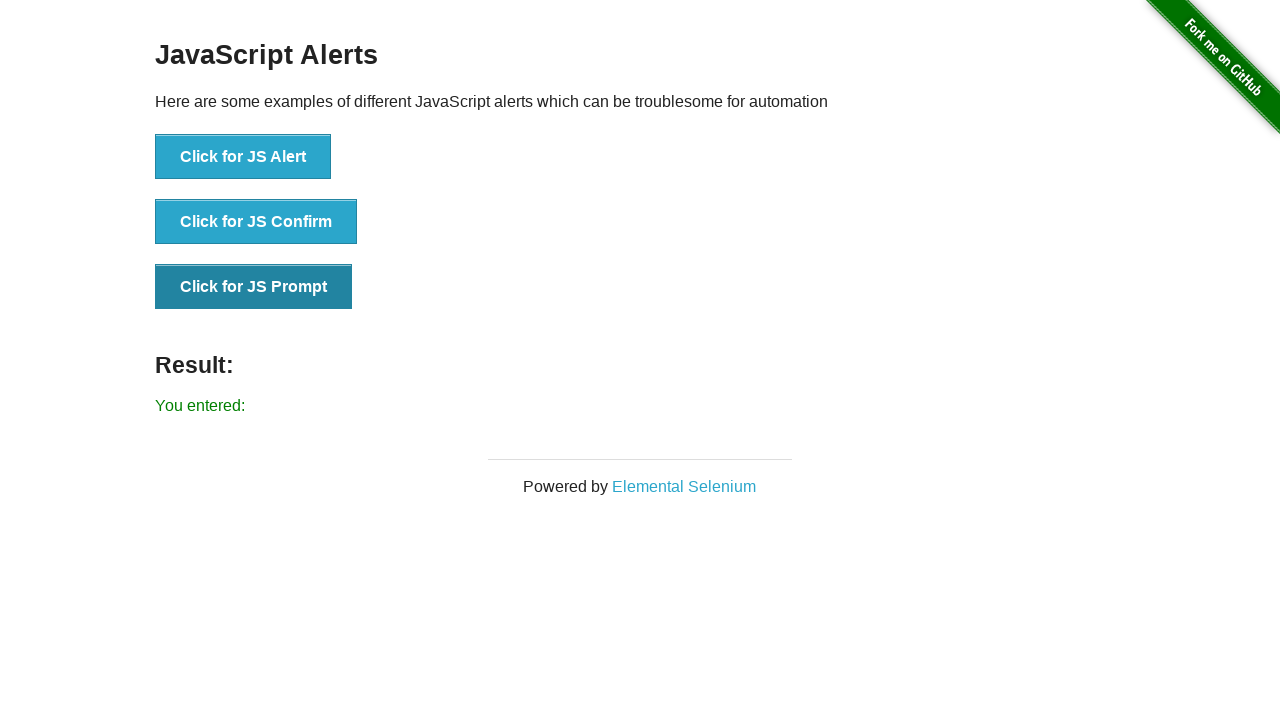

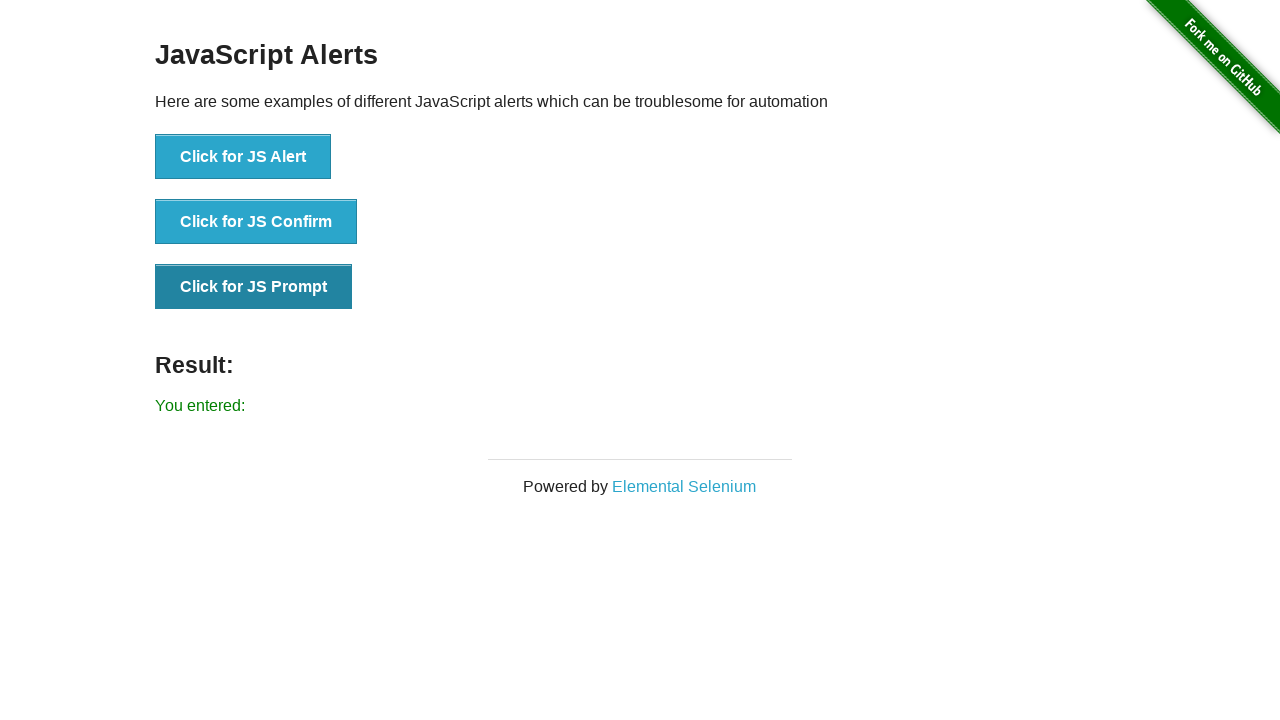